Navigates to the SDET Live website and waits for the page to load.

Starting URL: https://sdet.live

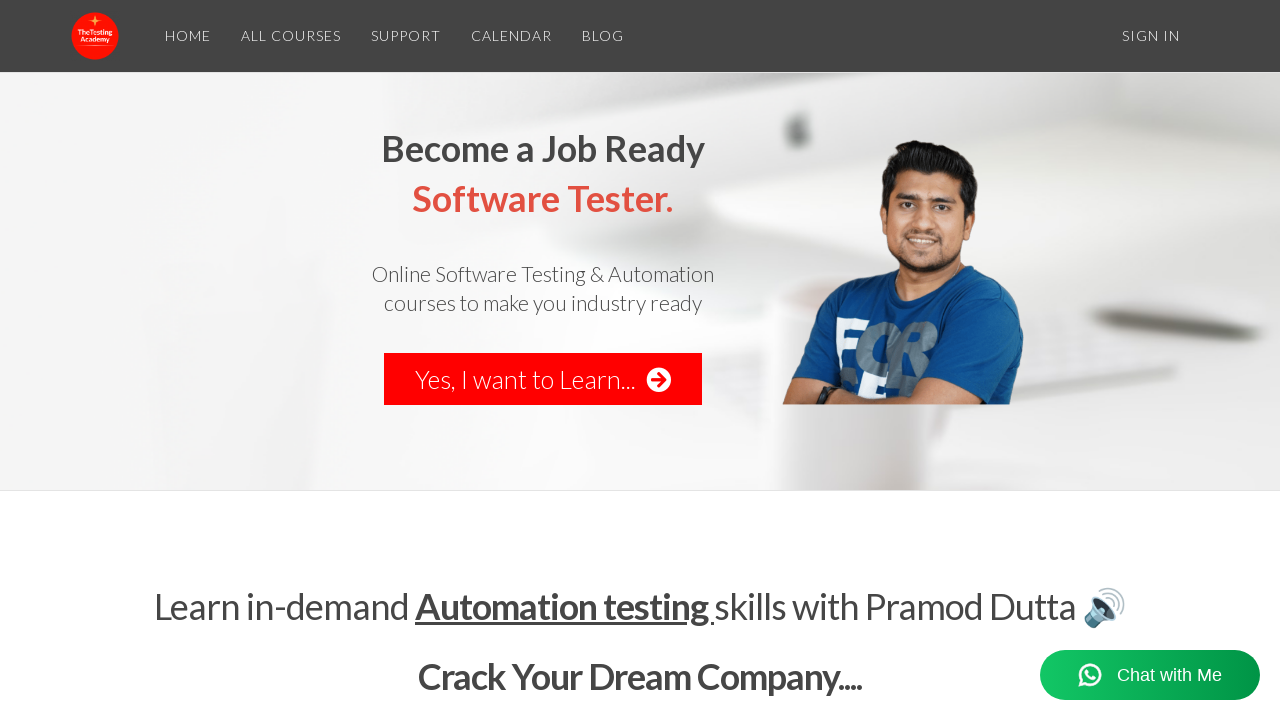

Navigated to SDET Live website at https://sdet.live
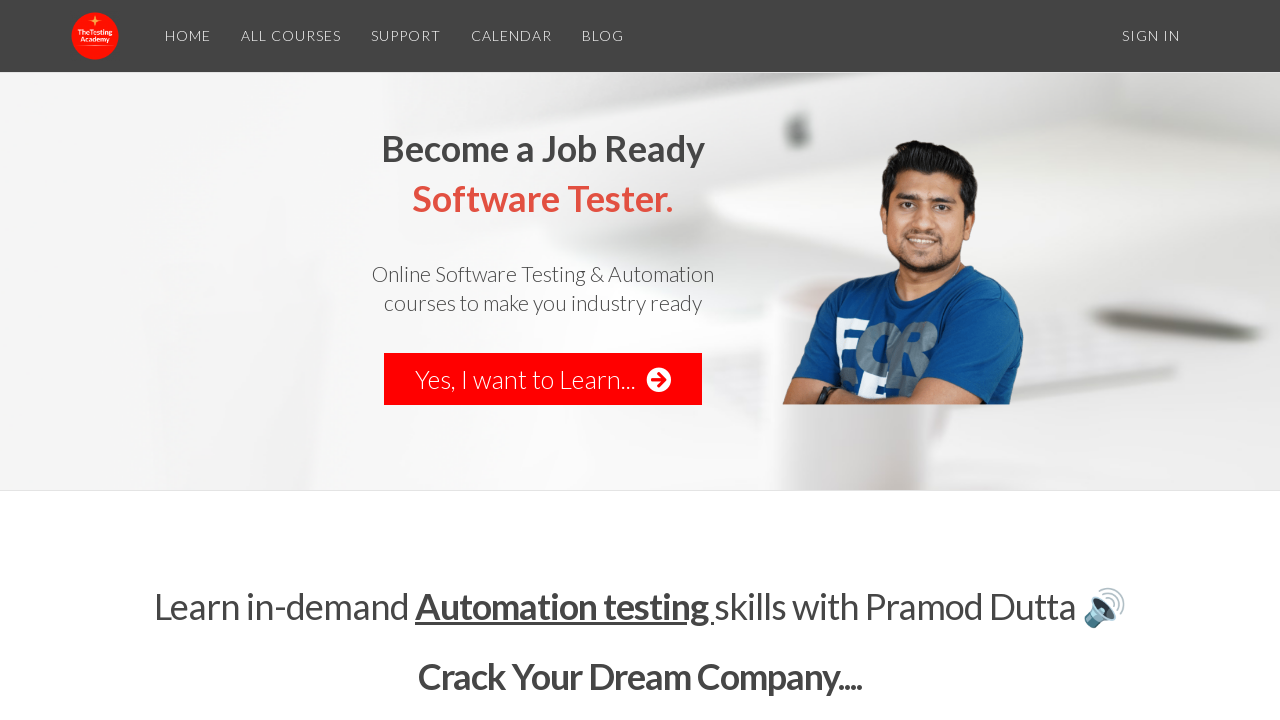

Page loaded - DOM content fully rendered
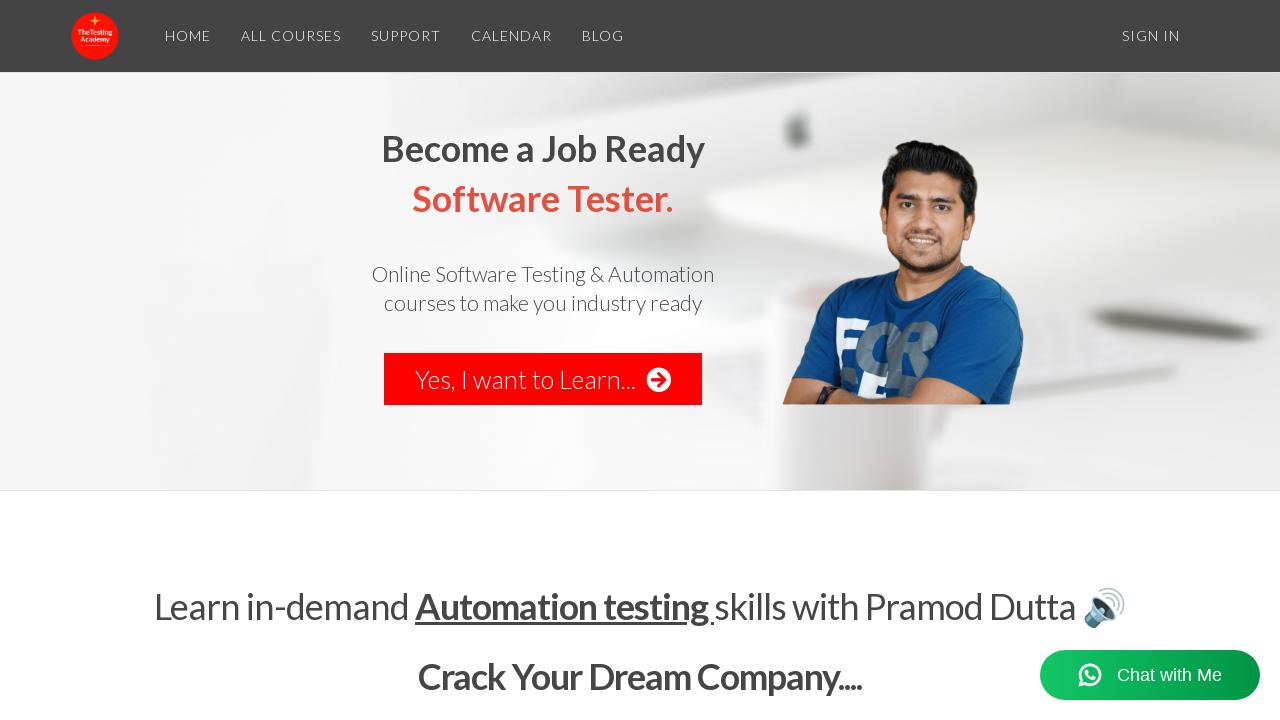

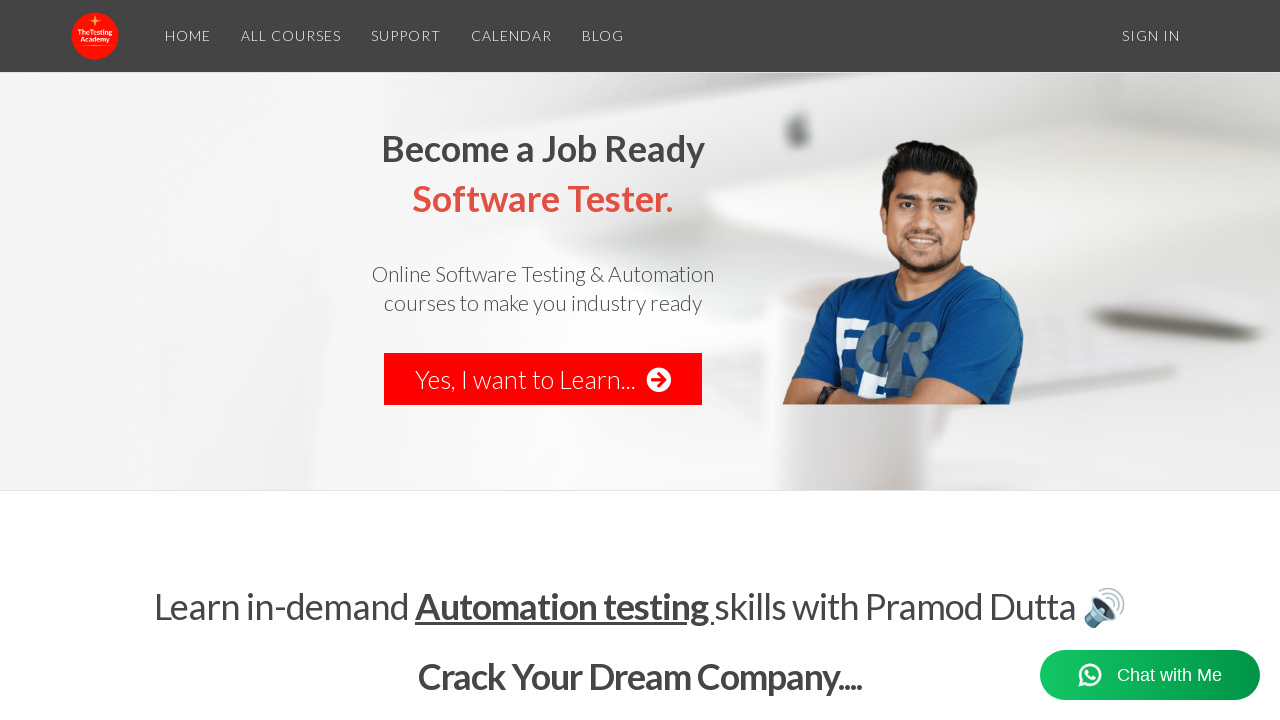